Tests navigation within the same browser window by clicking through Electronics category, selecting the first product, and navigating to the Account page while verifying the browser stays in the same window context.

Starting URL: https://www.testotomasyonu.com

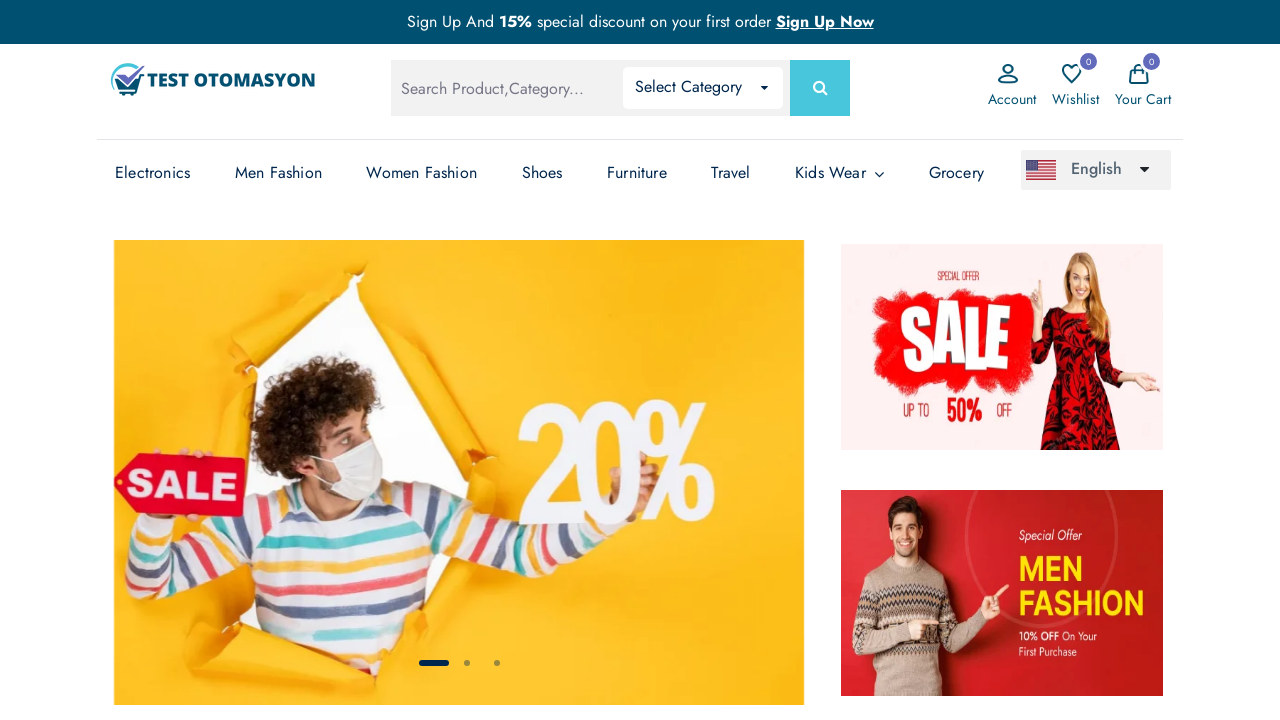

Clicked on Electronics category link at (153, 173) on (//*[@class='has-sub'])[1]
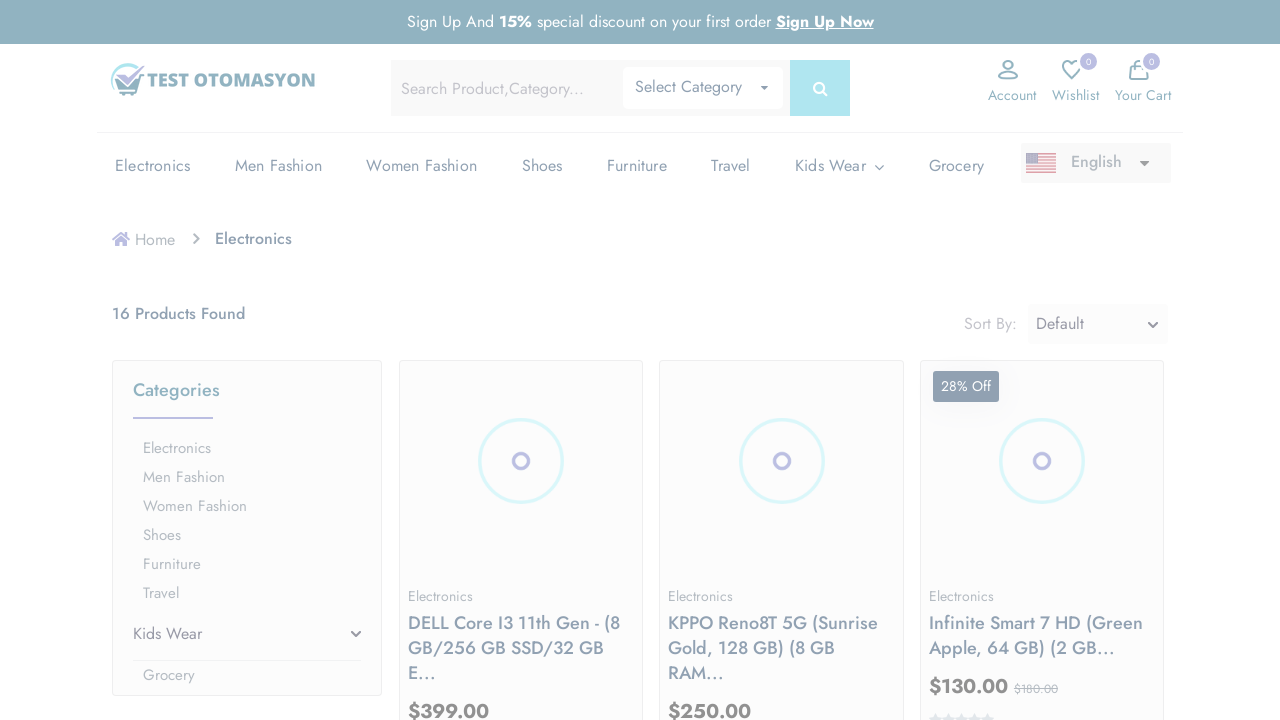

Product list selector appeared on Electronics page
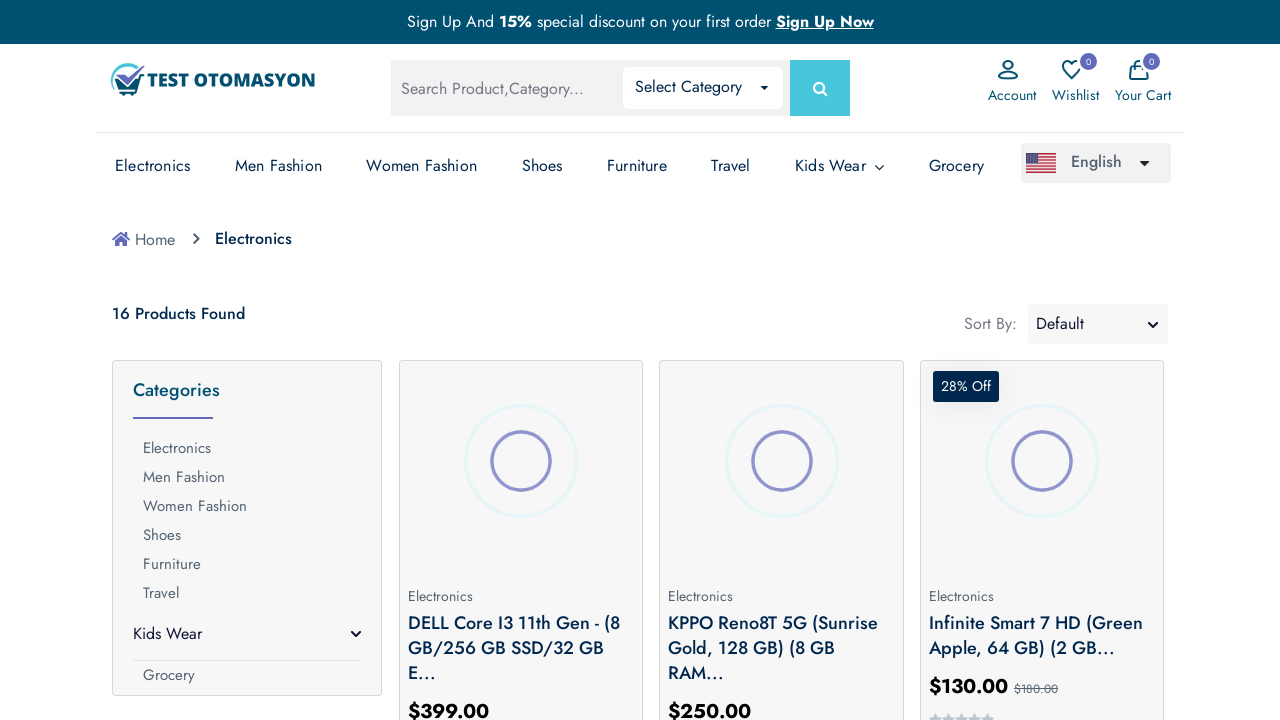

Clicked on the first product in Electronics category at (521, 520) on (//*[@class='product-box mb-2 pb-1'])[1]
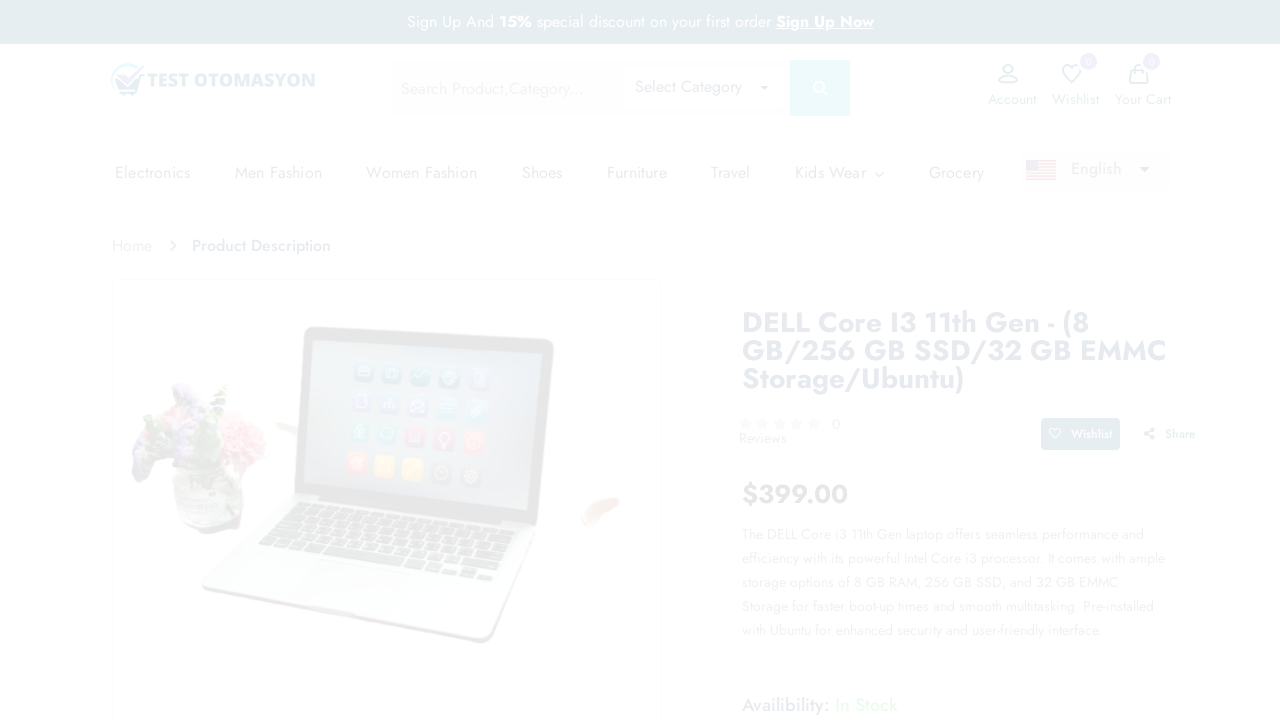

Account link appeared on product page
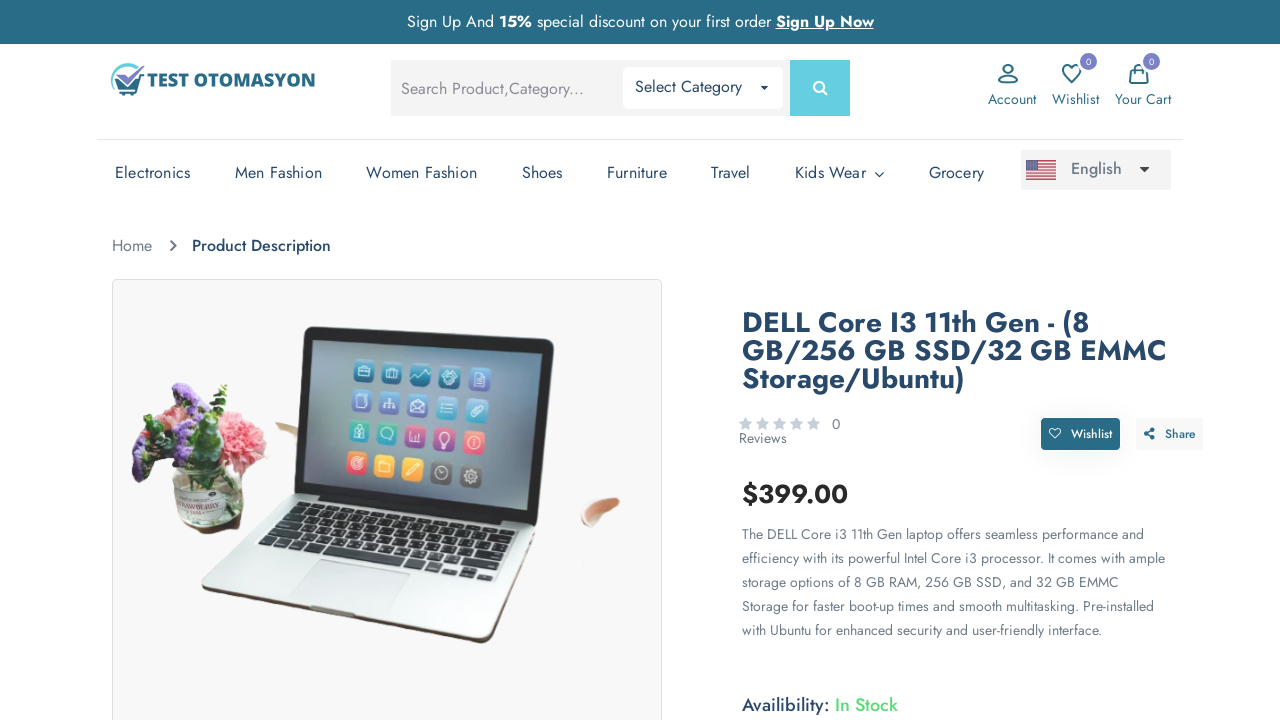

Clicked on Account link to navigate to Account page at (1012, 99) on xpath=//*[text()='Account']
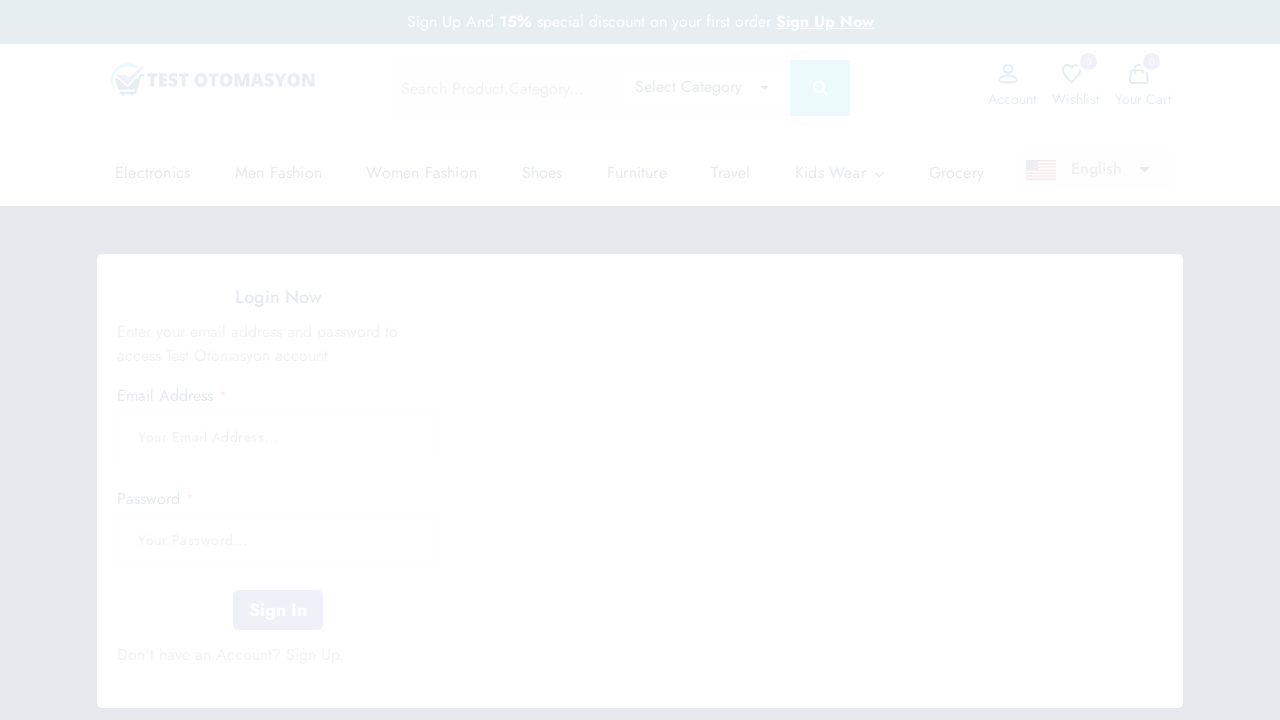

Account page fully loaded with all network requests complete
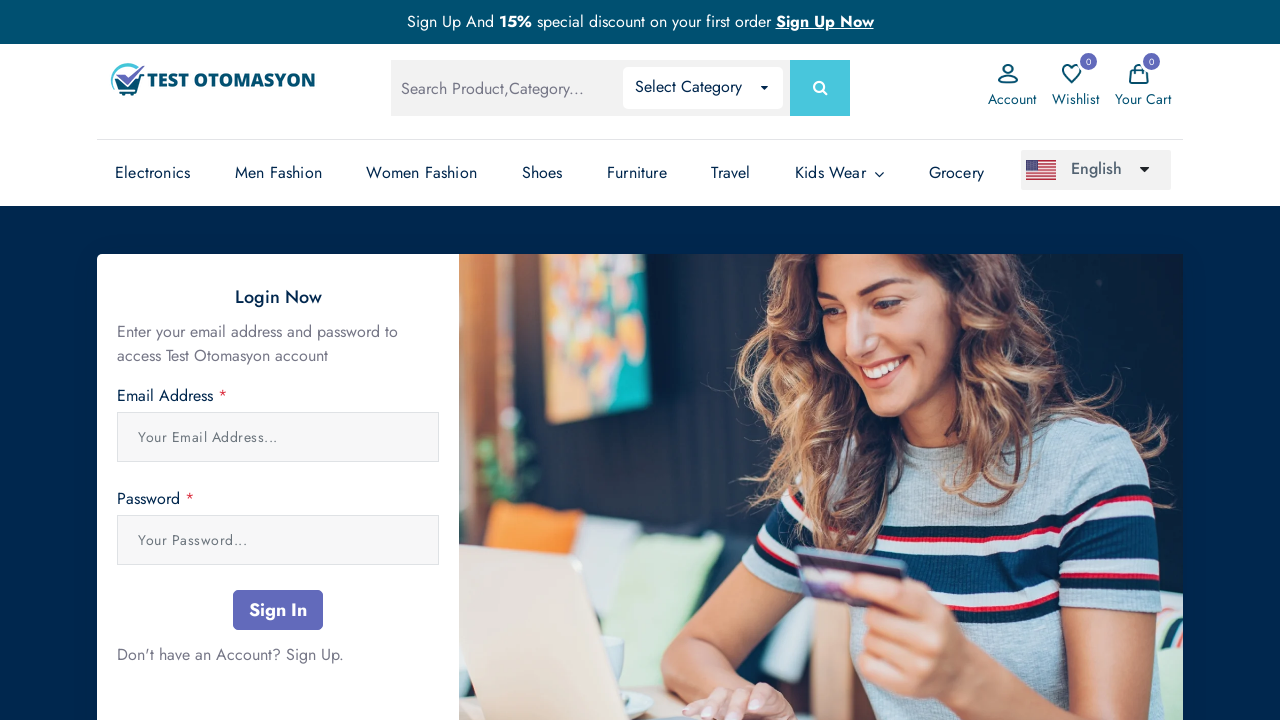

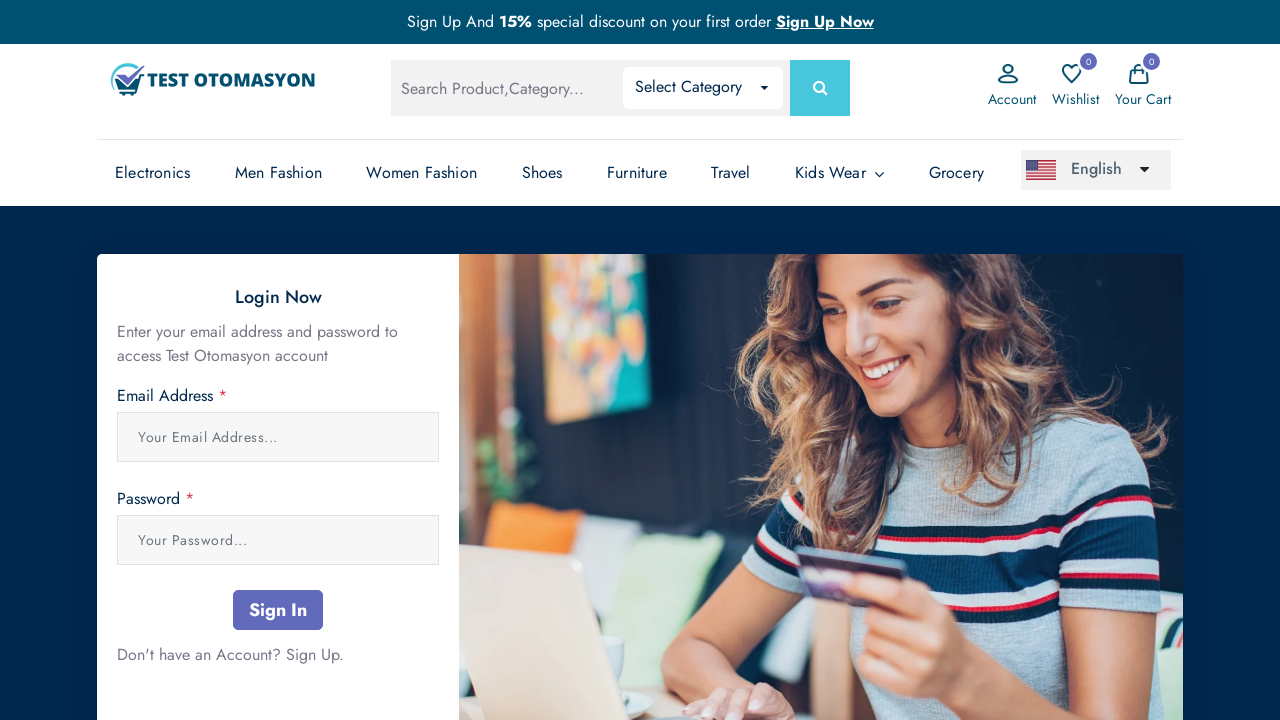